Tests search behavior with a single character query "a"

Starting URL: https://www.cafestore.com.br

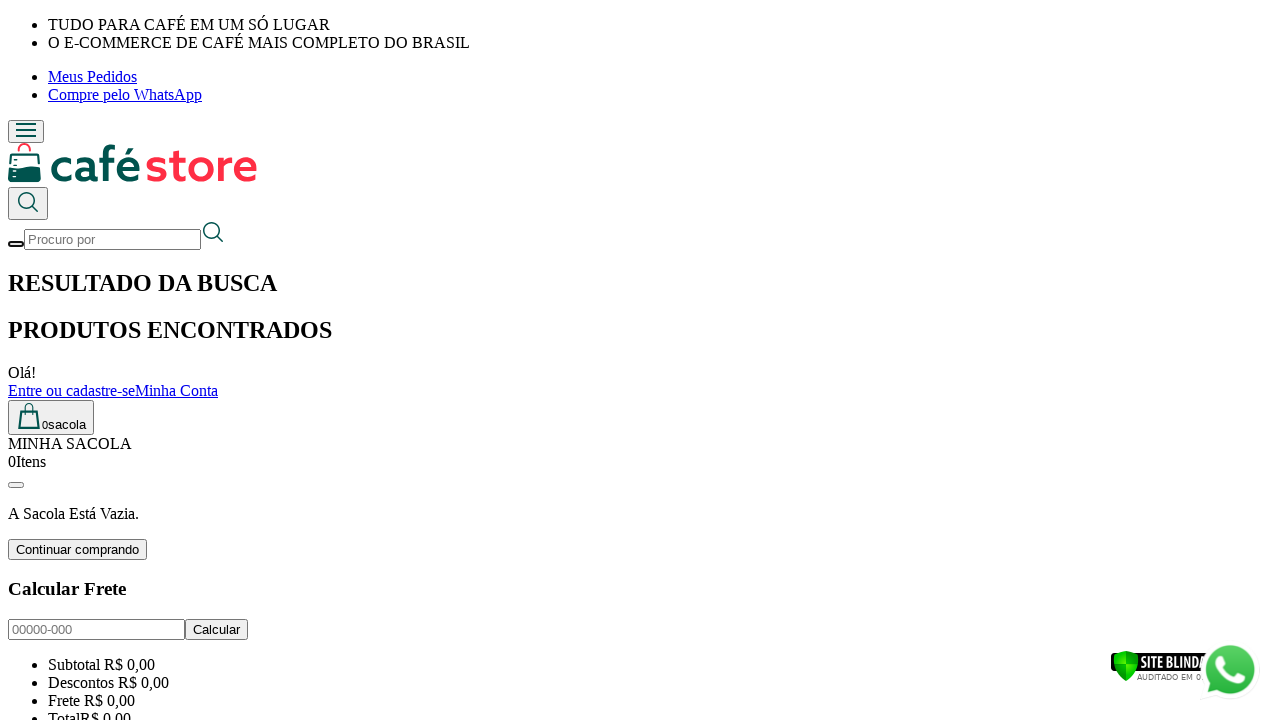

Popup widget not found, continuing without dismissal
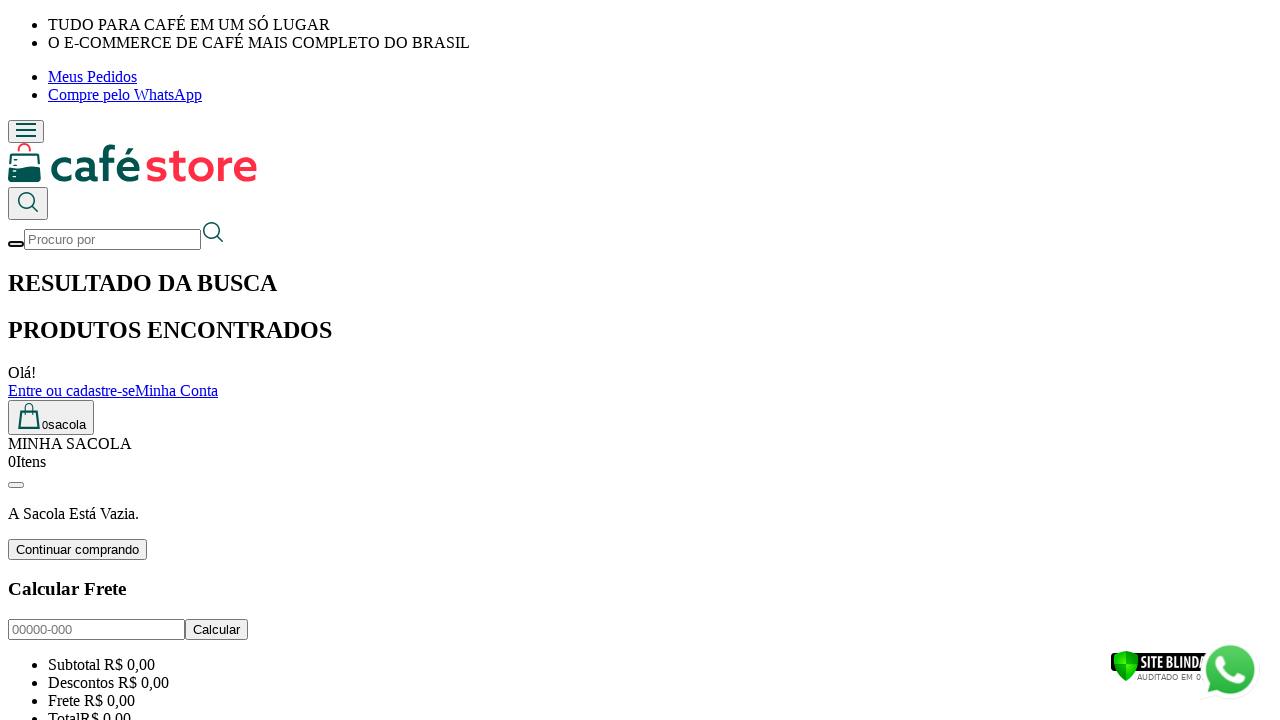

Filled search bar with single character 'a' on internal:attr=[placeholder="Procuro por"i]
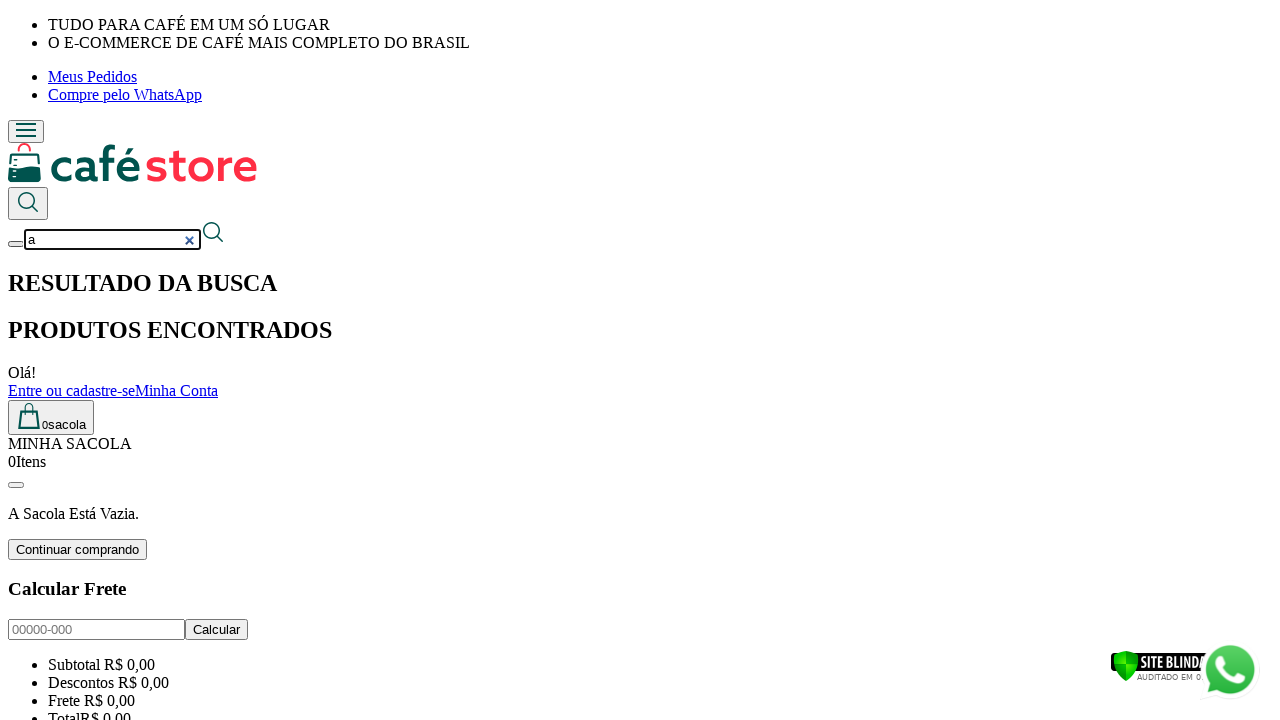

Pressed Enter to submit search query
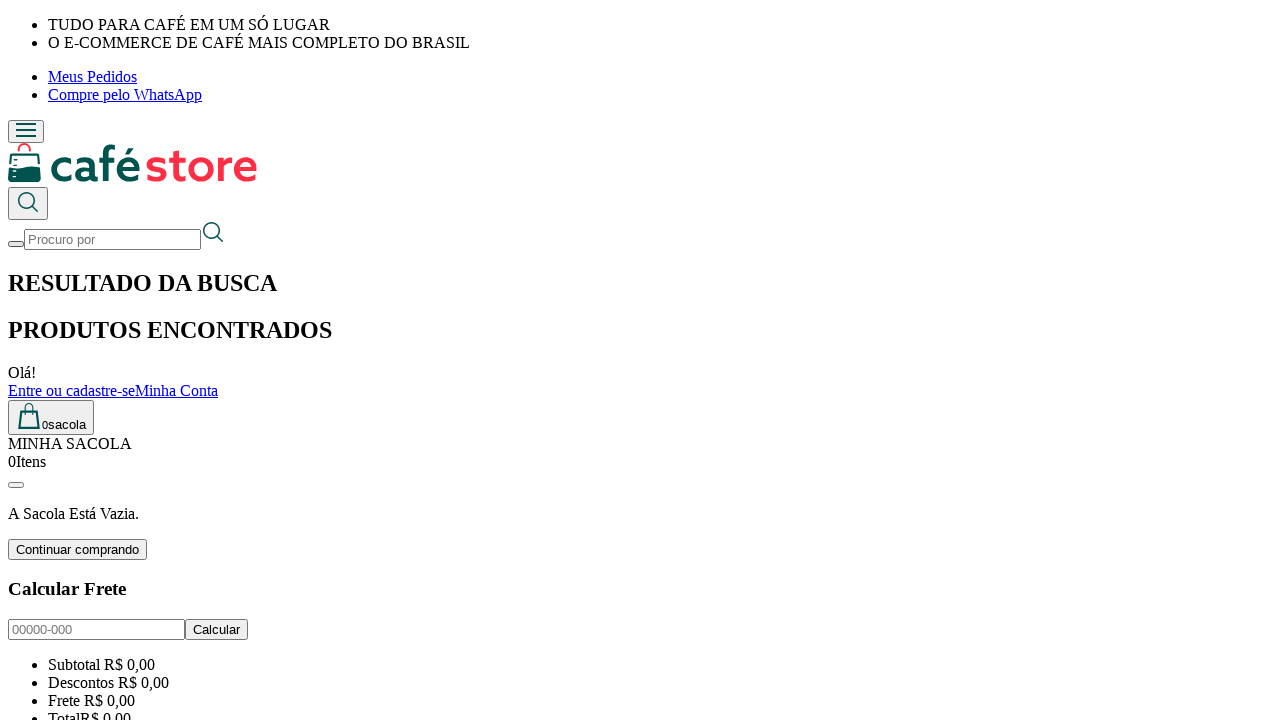

Navigated to search results page with single character query 'a'
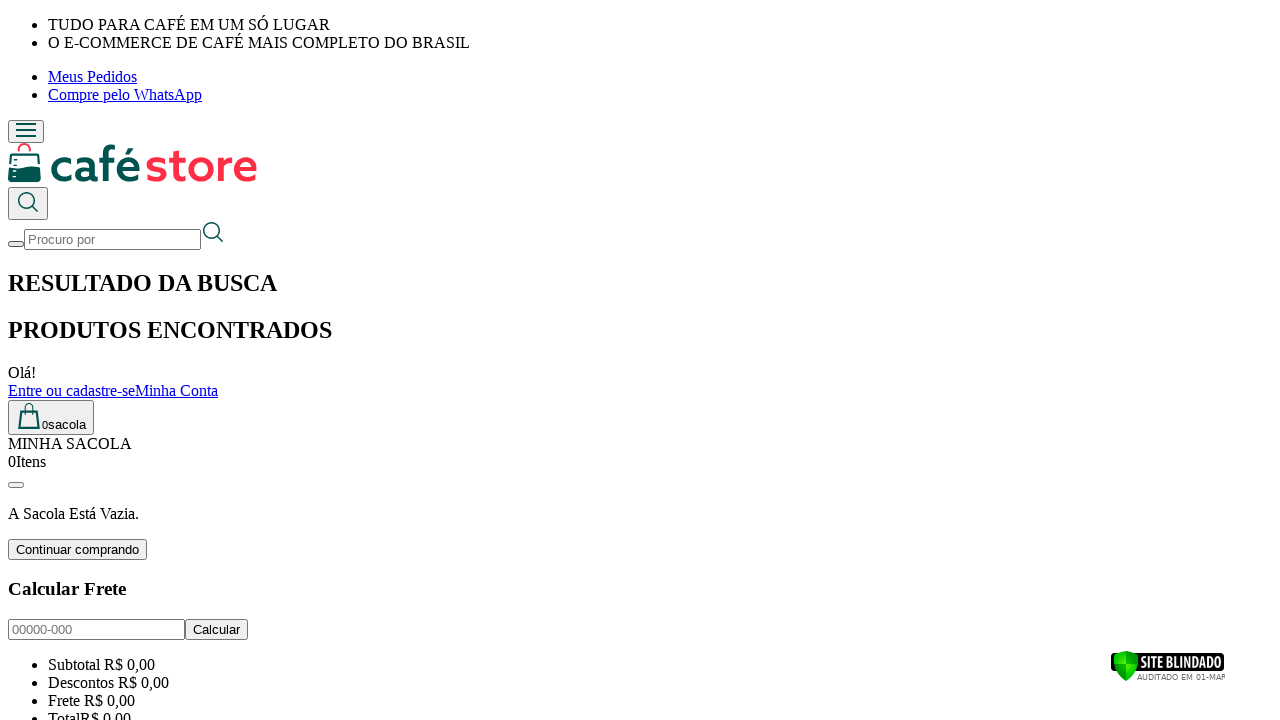

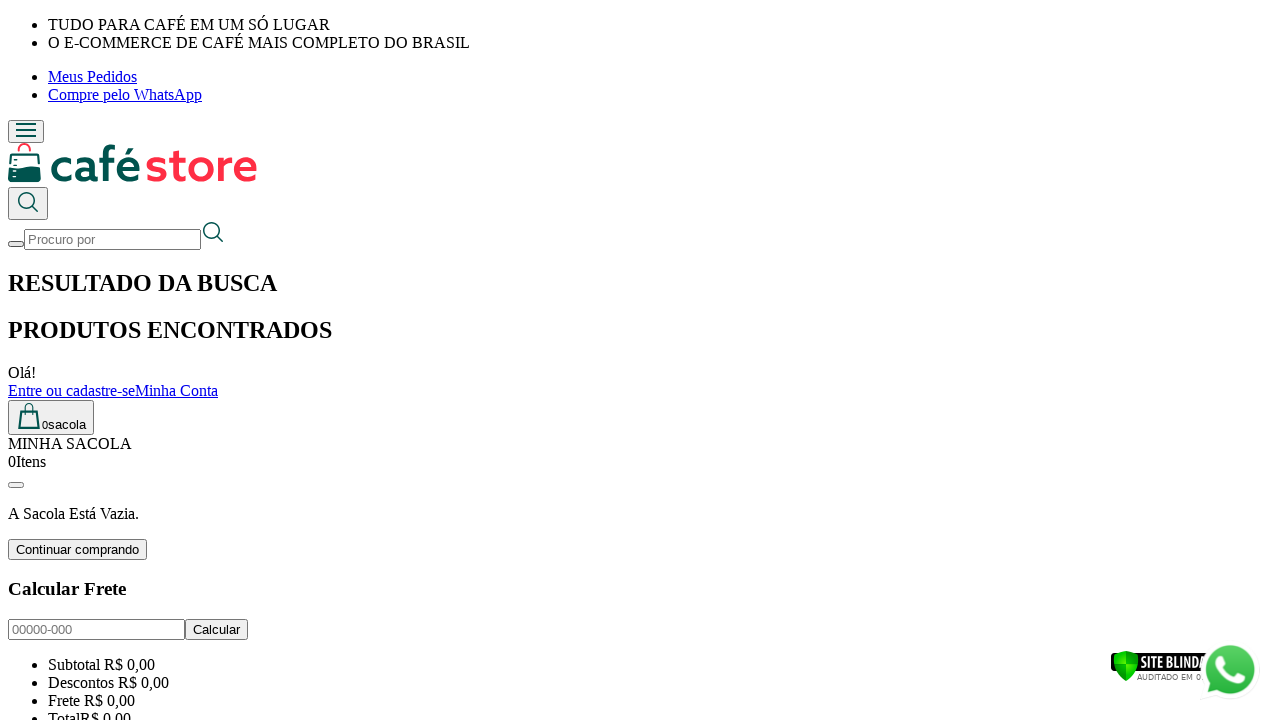